Tests the AngularJS homepage greeting feature by entering a name in the input field and verifying the greeting message updates accordingly

Starting URL: http://www.angularjs.org

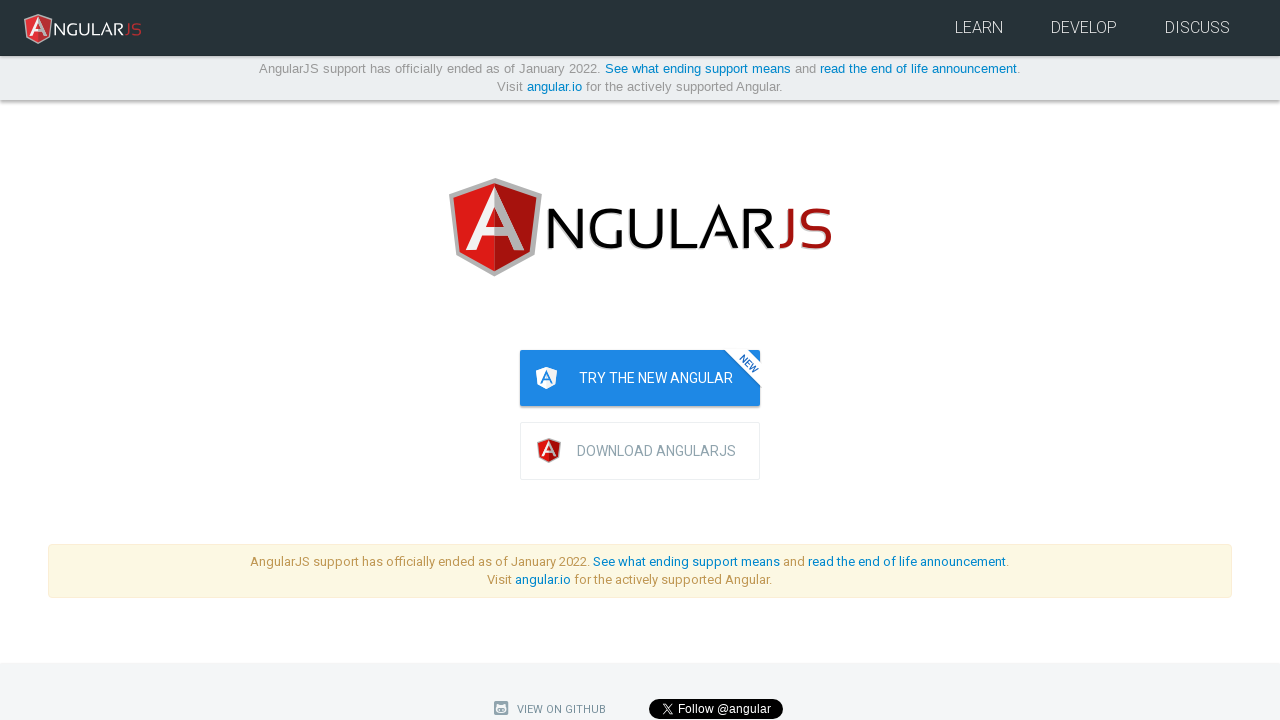

Filled name input field with 'Julie' on input[ng-model='yourName']
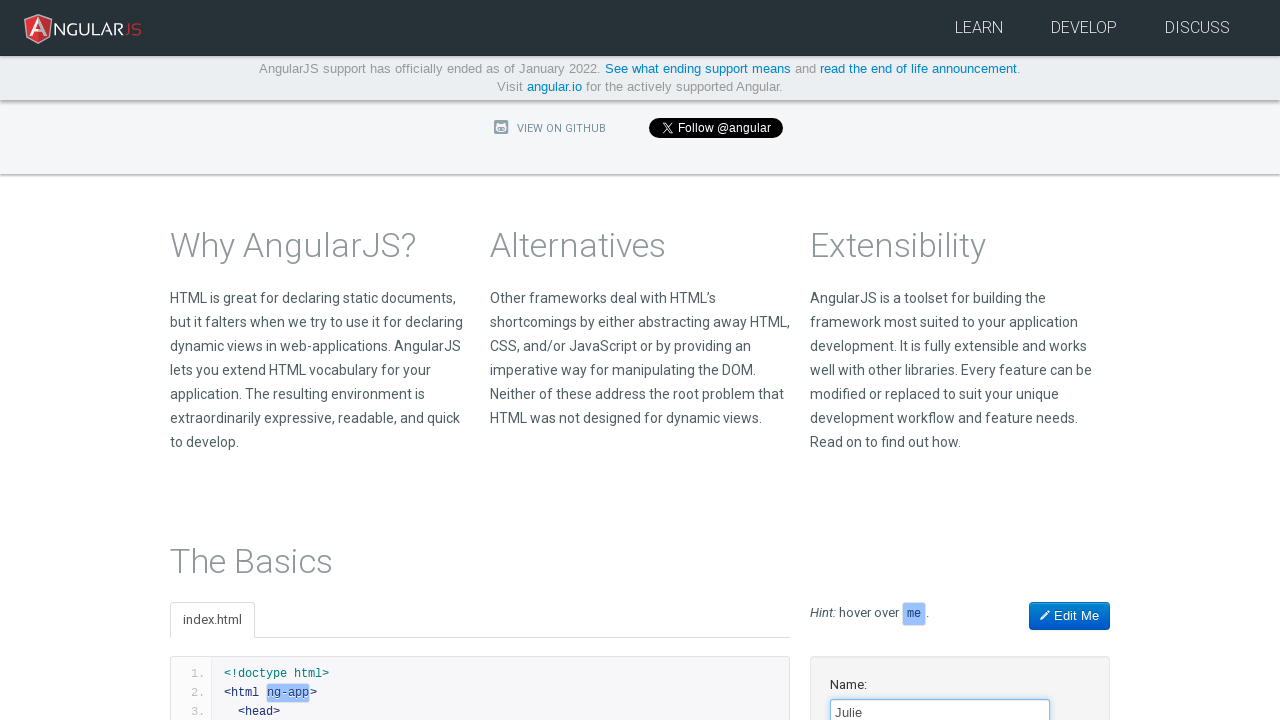

Greeting message 'Hello Julie!' appeared and is visible
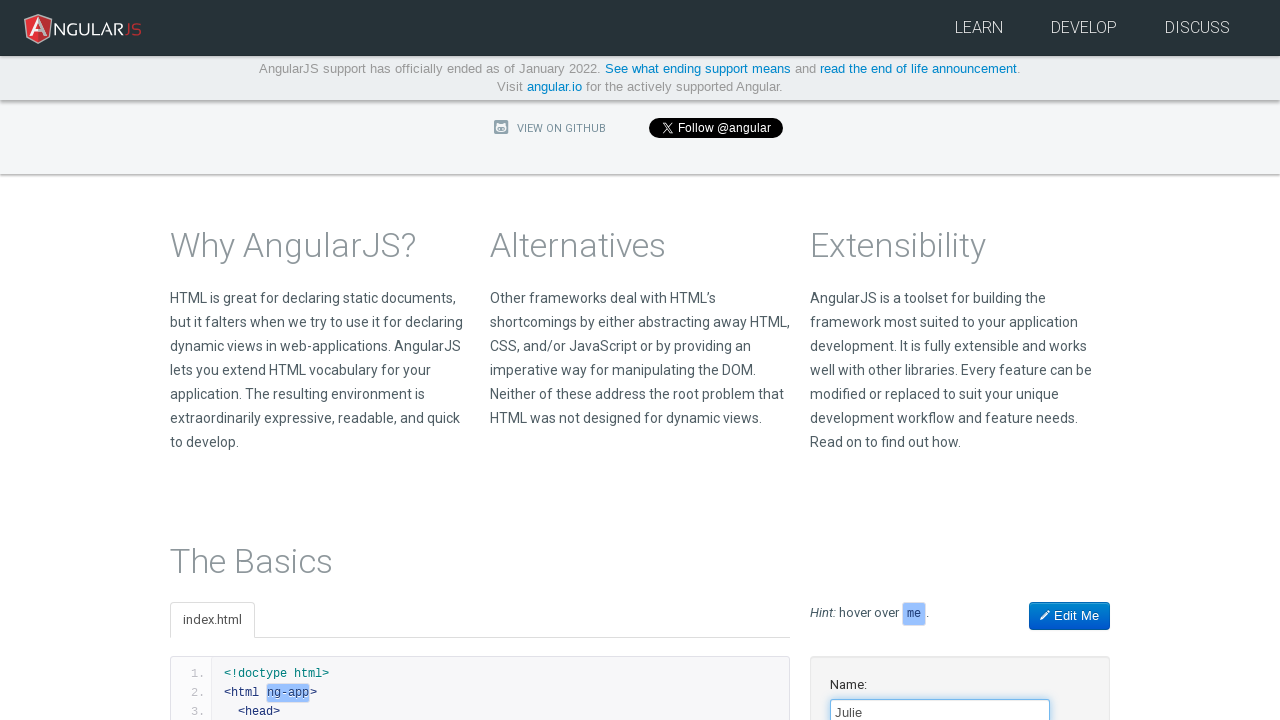

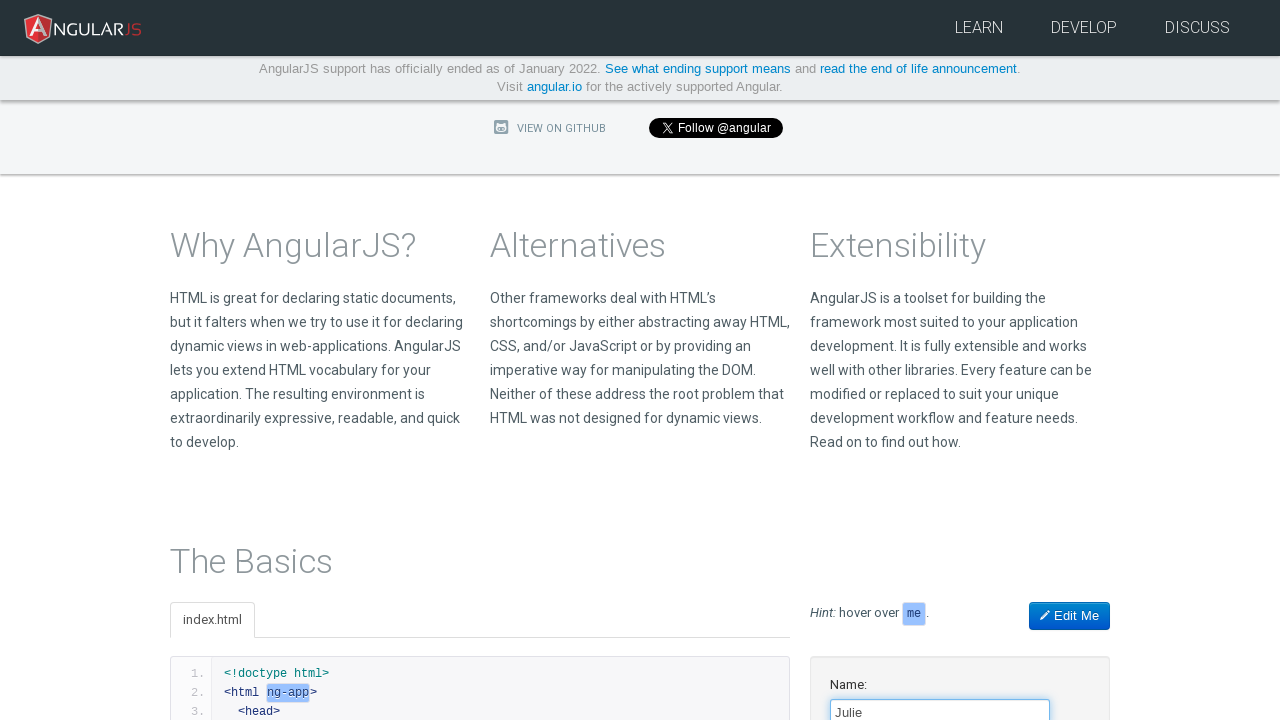